Navigates to the A/B Testing page and verifies the URL is correct

Starting URL: https://the-internet.herokuapp.com/

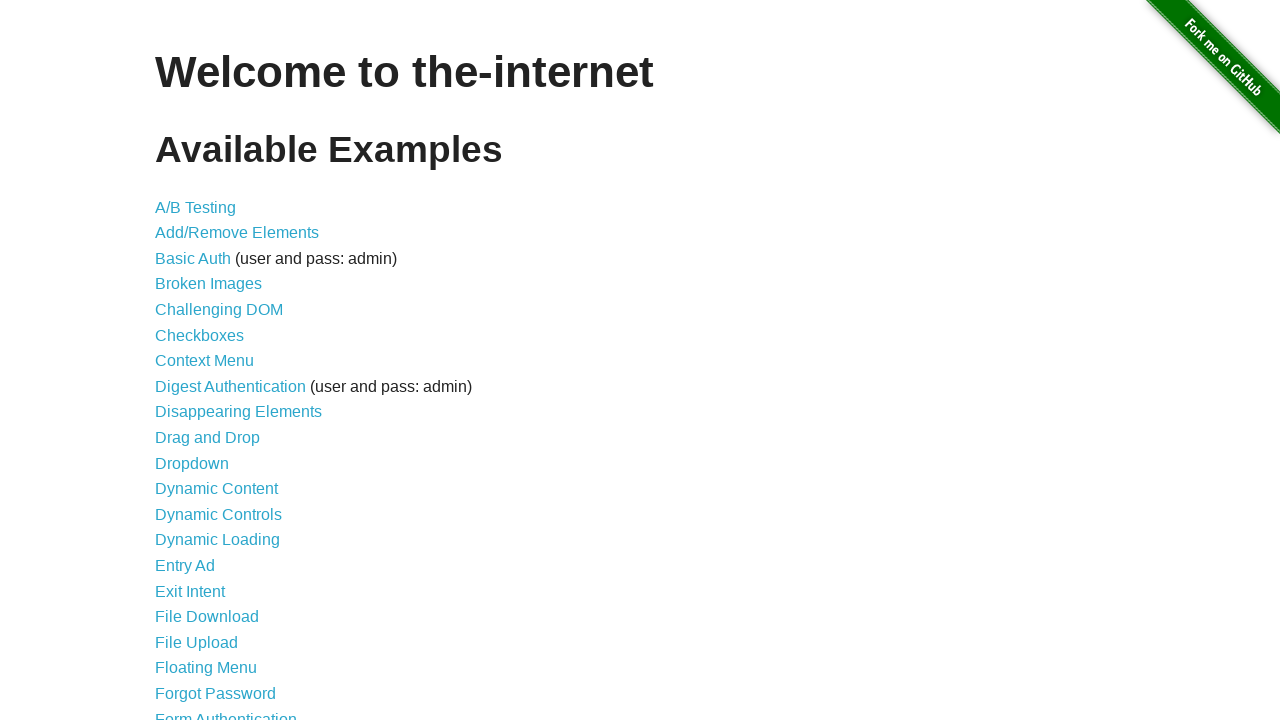

Clicked on A/B Testing link at (196, 207) on xpath=//a[text()="A/B Testing"]
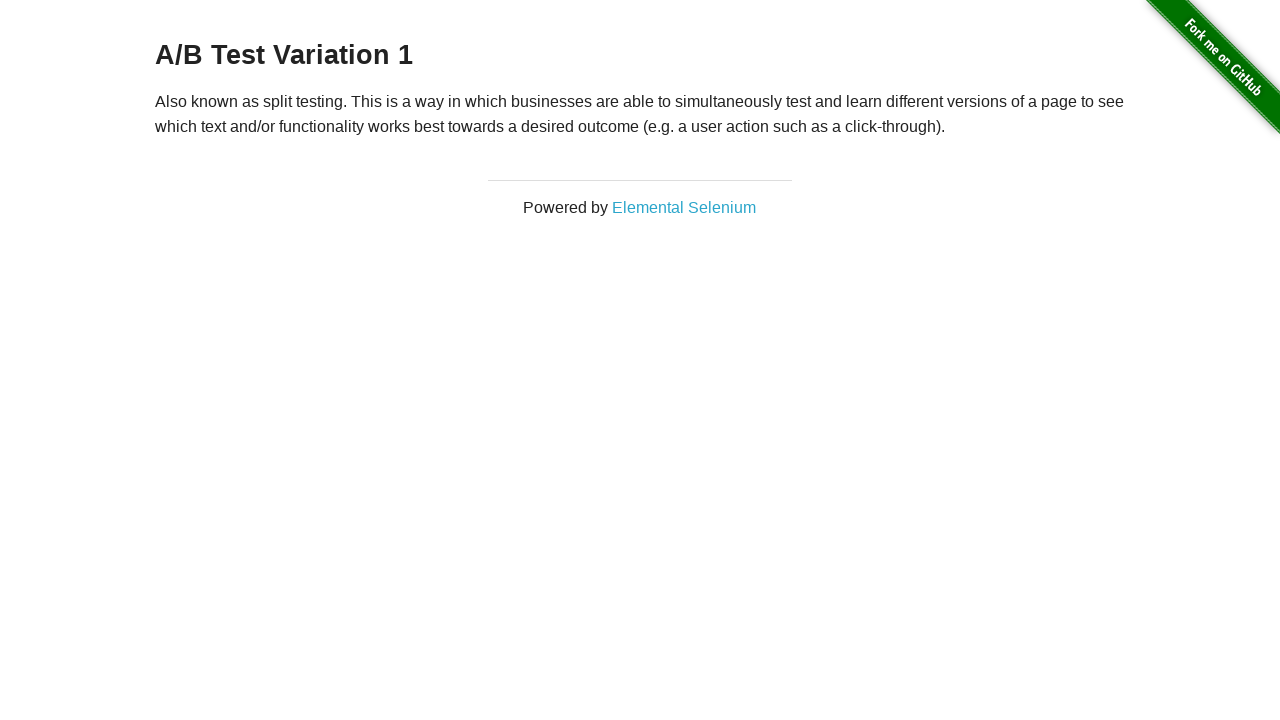

A/B Testing page loaded (networkidle)
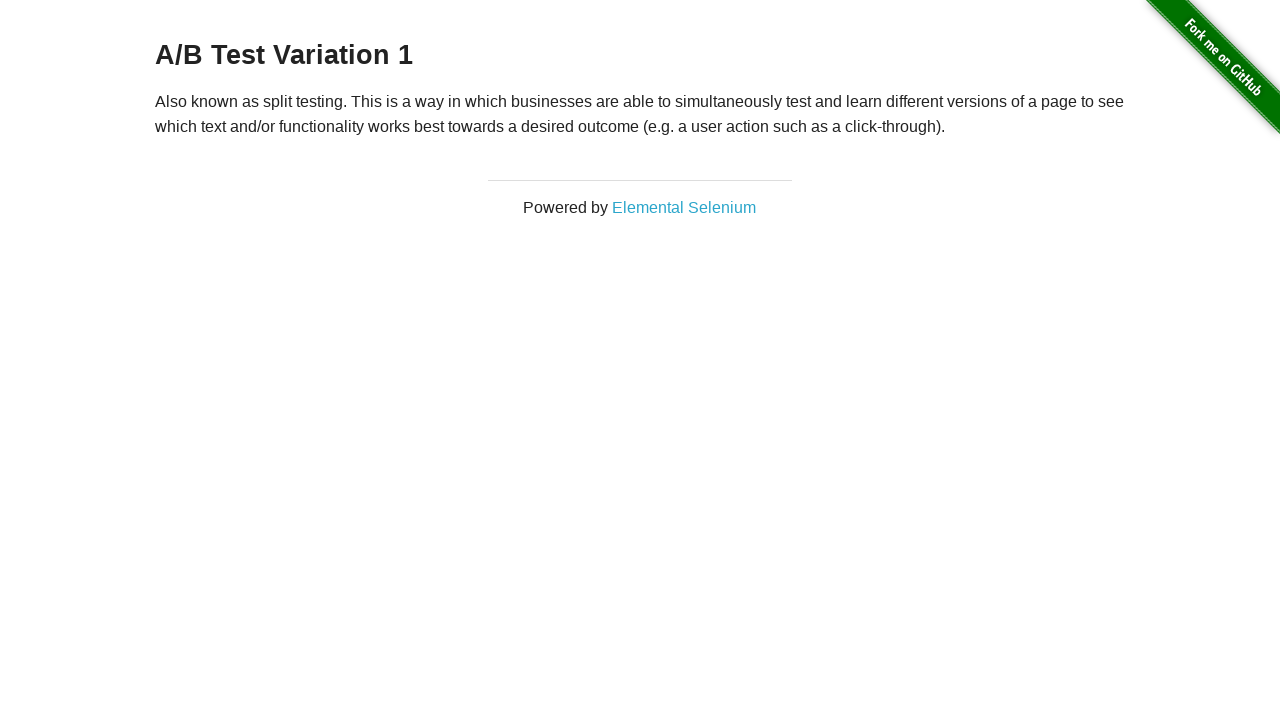

Verified URL is https://the-internet.herokuapp.com/abtest
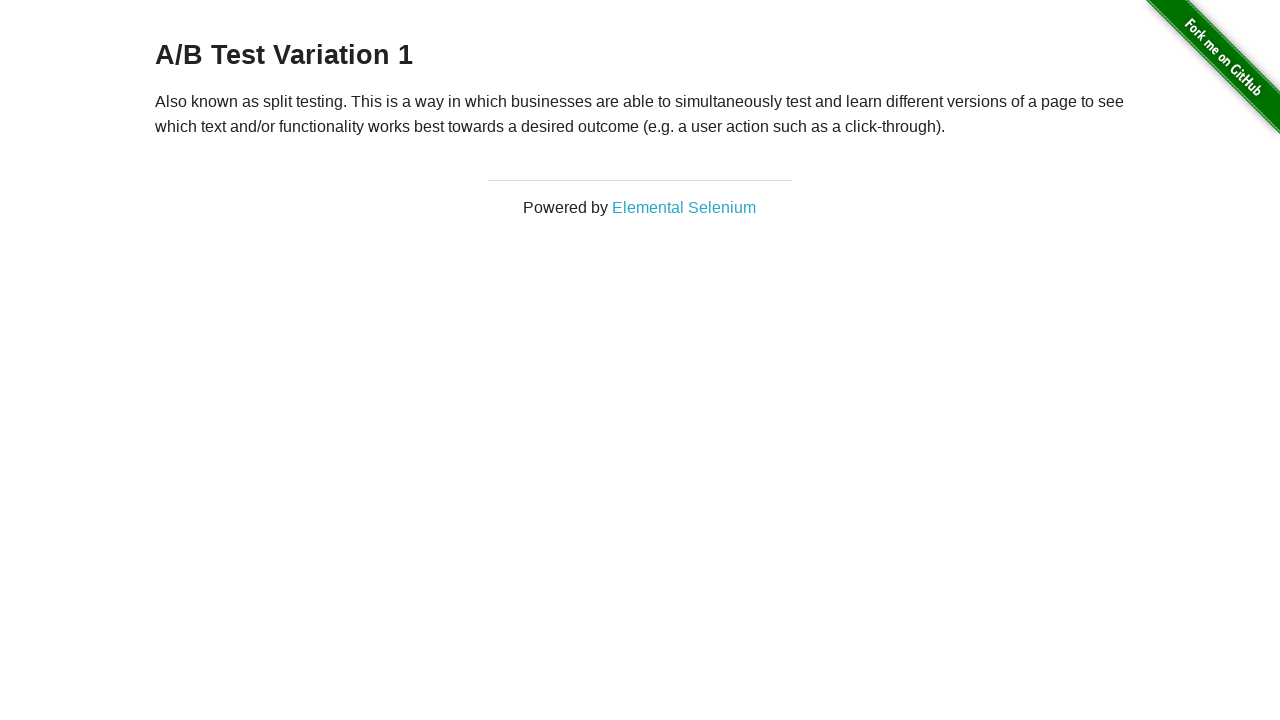

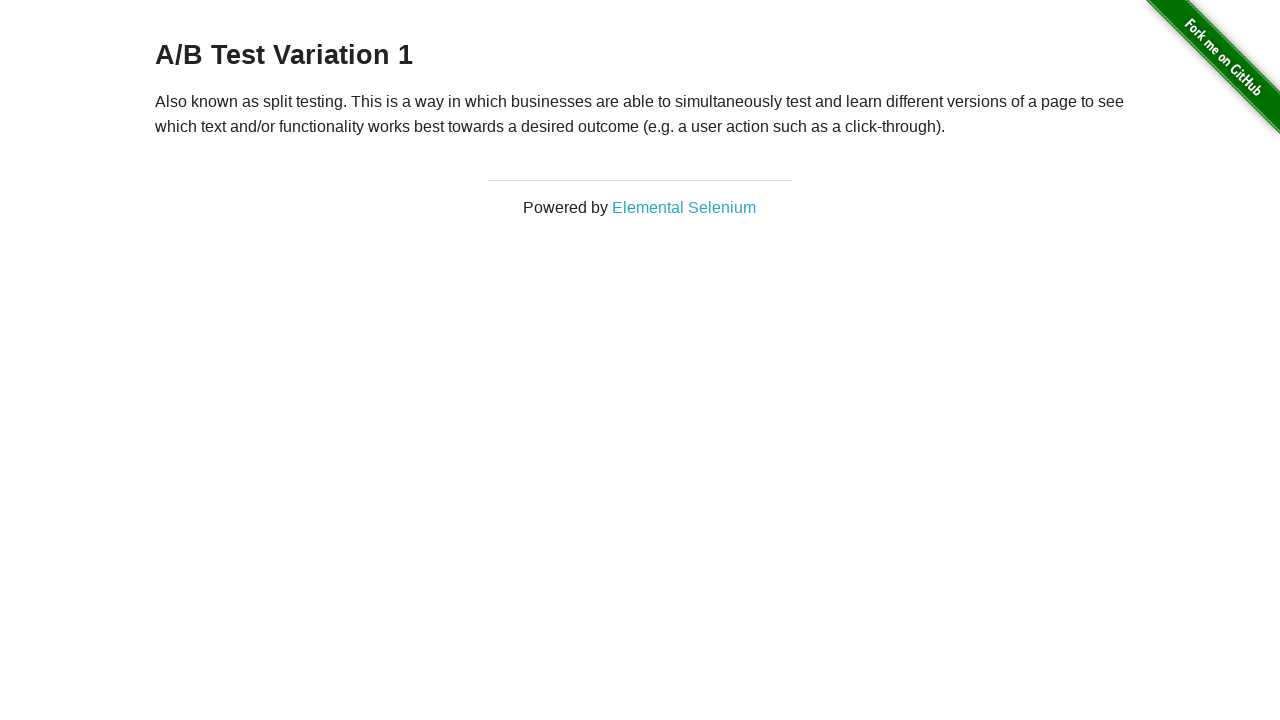